Tests GitHub repository search and verifies that a specific issue exists in the repository's issues tab

Starting URL: https://github.com

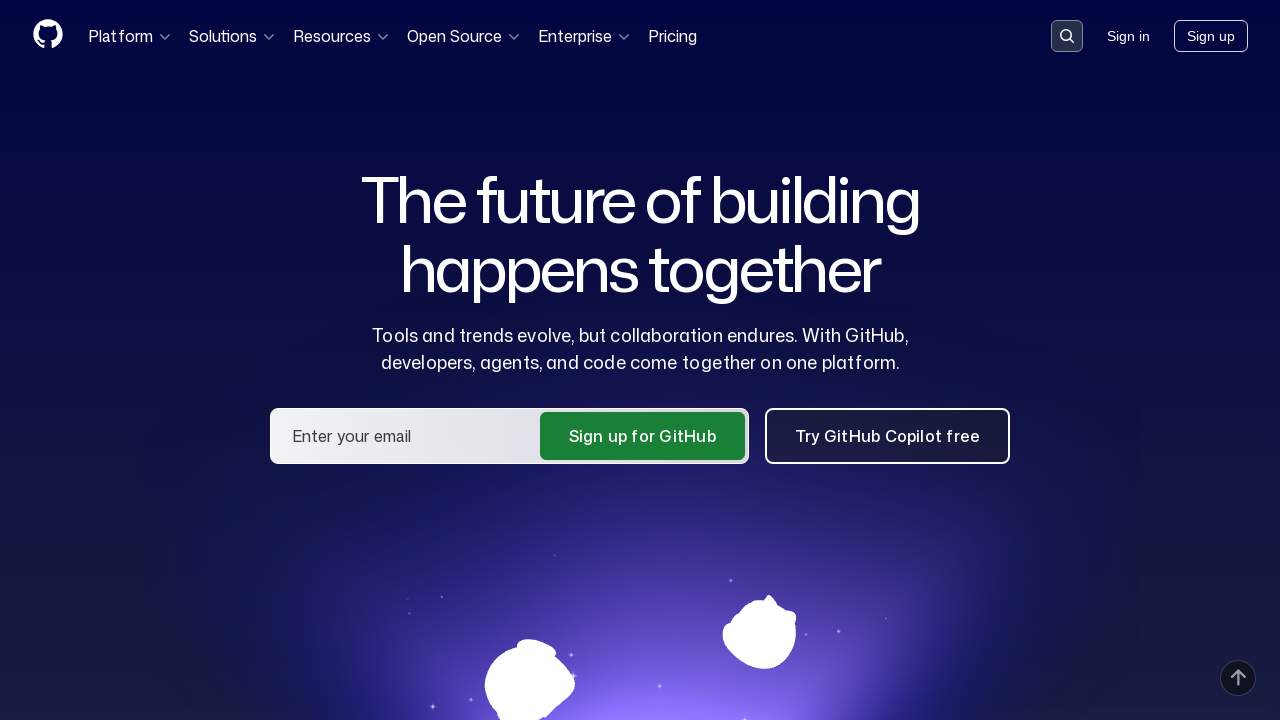

Clicked search button in header at (1067, 36) on .header-search-button
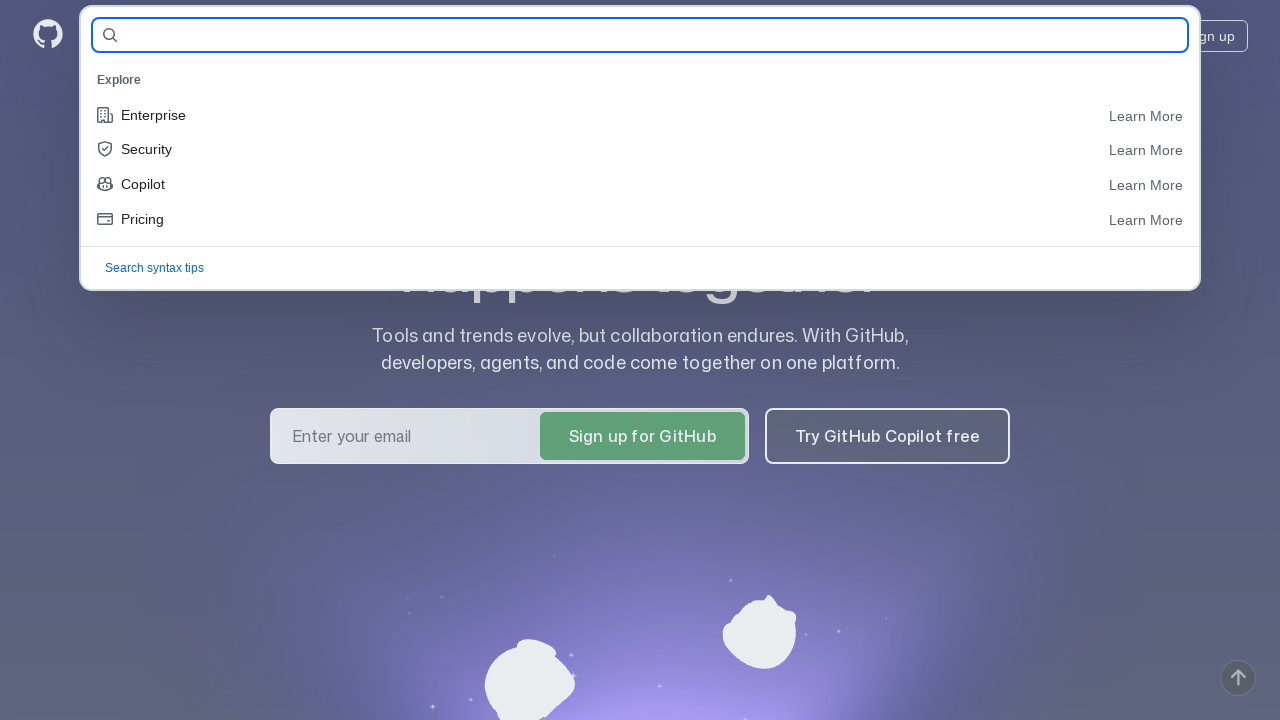

Filled search field with repository name 'AleksShakhmatov/HW12_Allure_Reports' on #query-builder-test
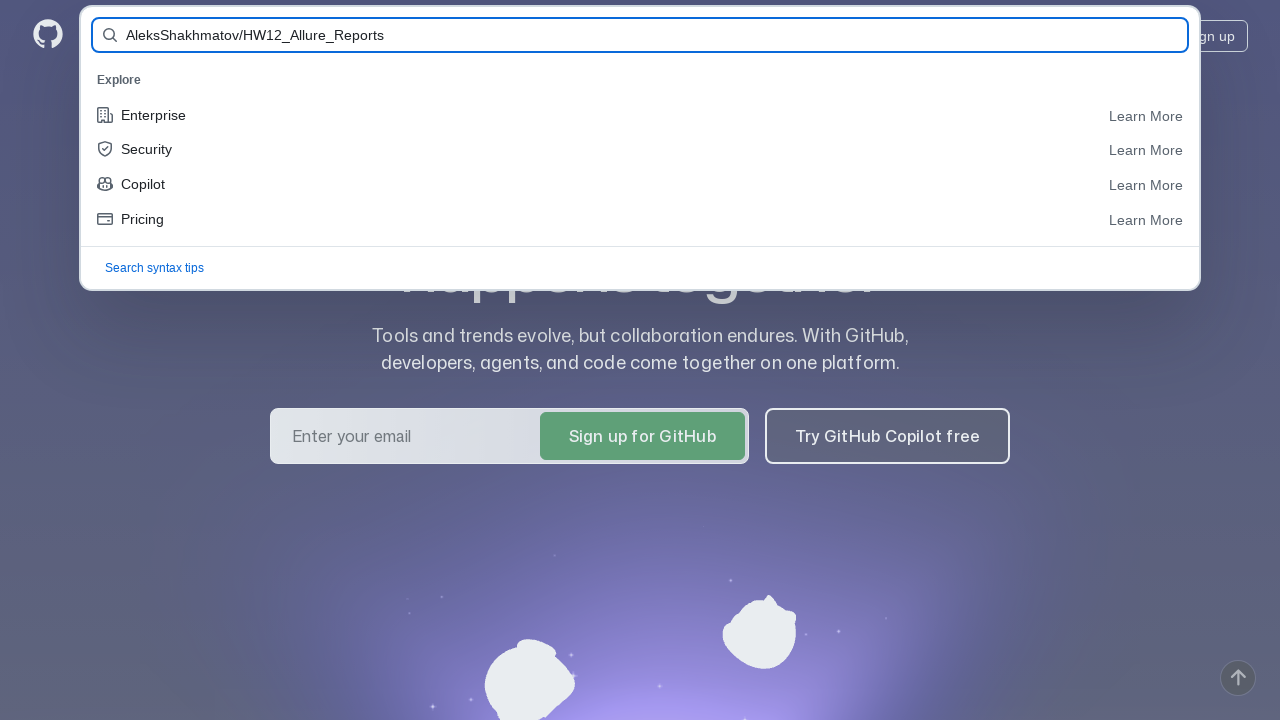

Pressed Enter to search for repository on #query-builder-test
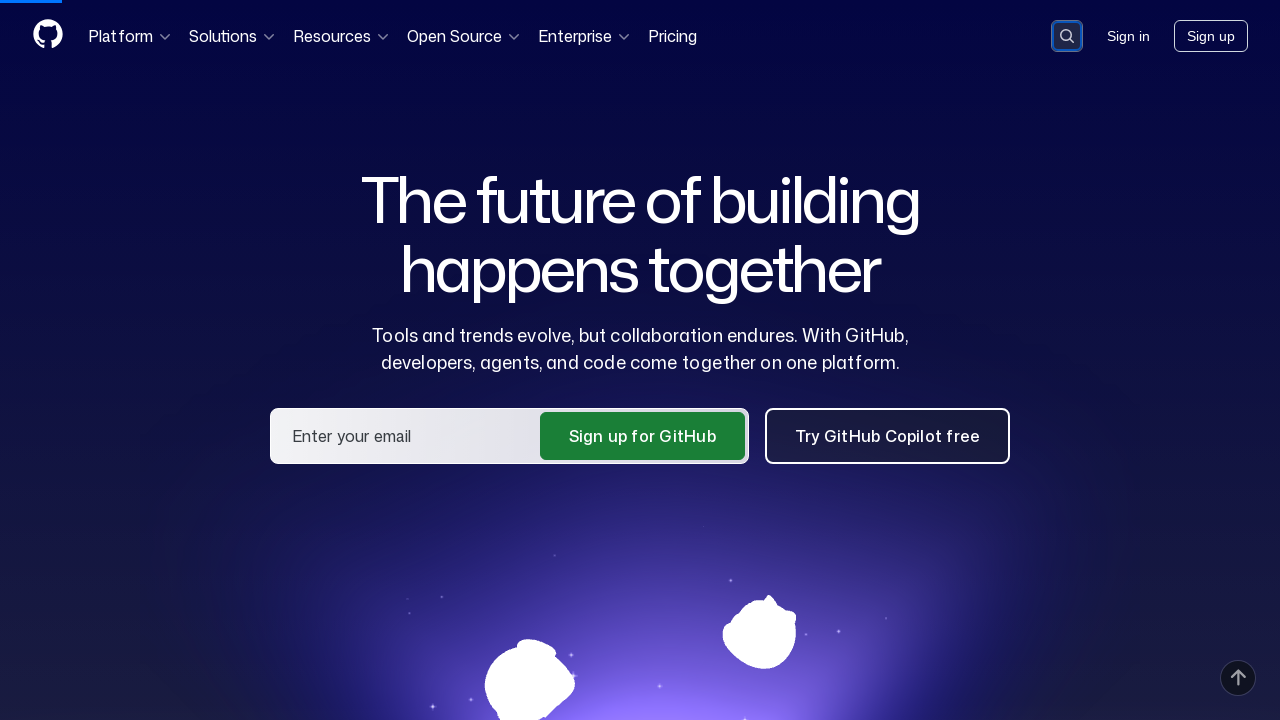

Clicked on repository link 'AleksShakhmatov/HW12_Allure_Reports' at (524, 161) on a:has-text('AleksShakhmatov/HW12_Allure_Reports')
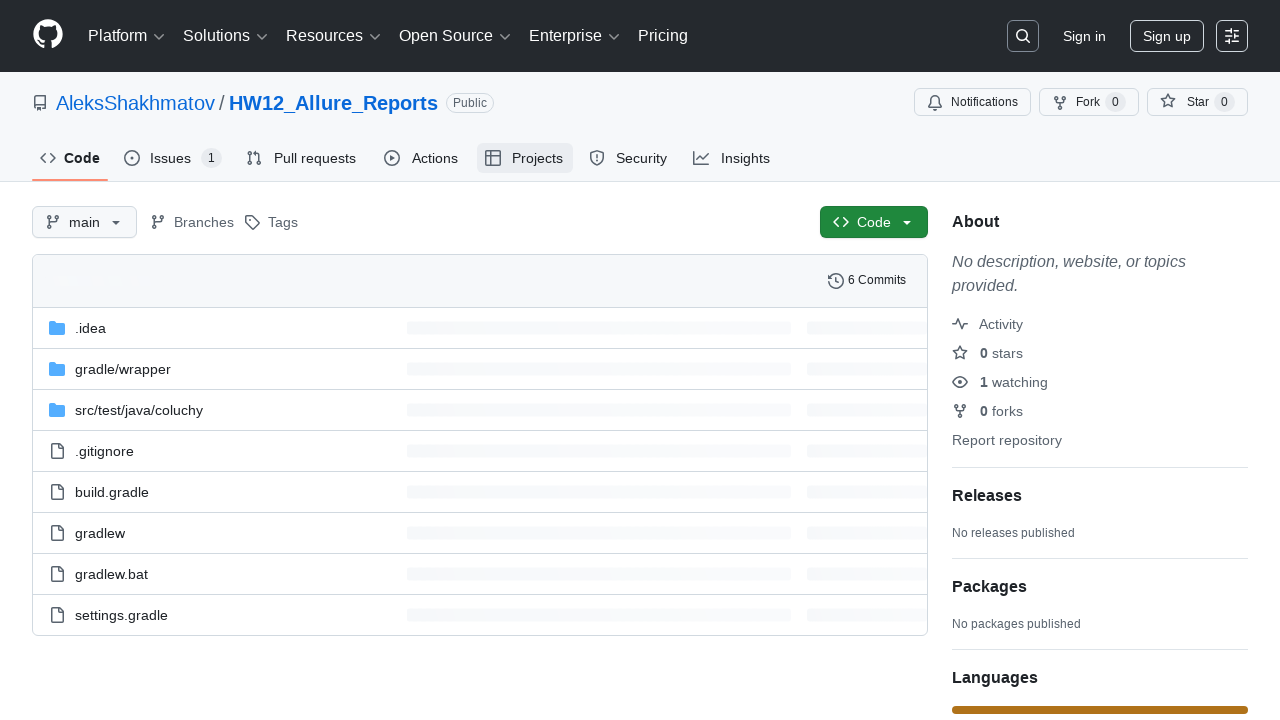

Clicked on Issues tab at (173, 158) on #issues-tab
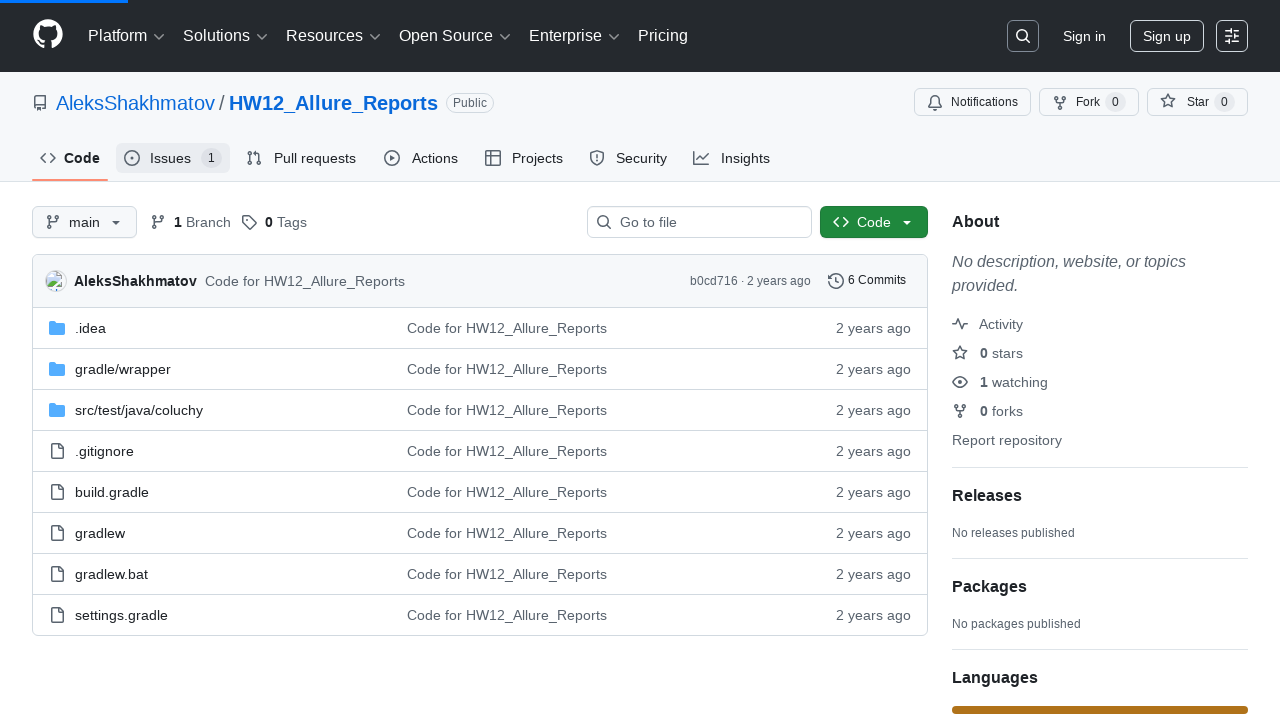

Verified that issue #1 exists in the repository
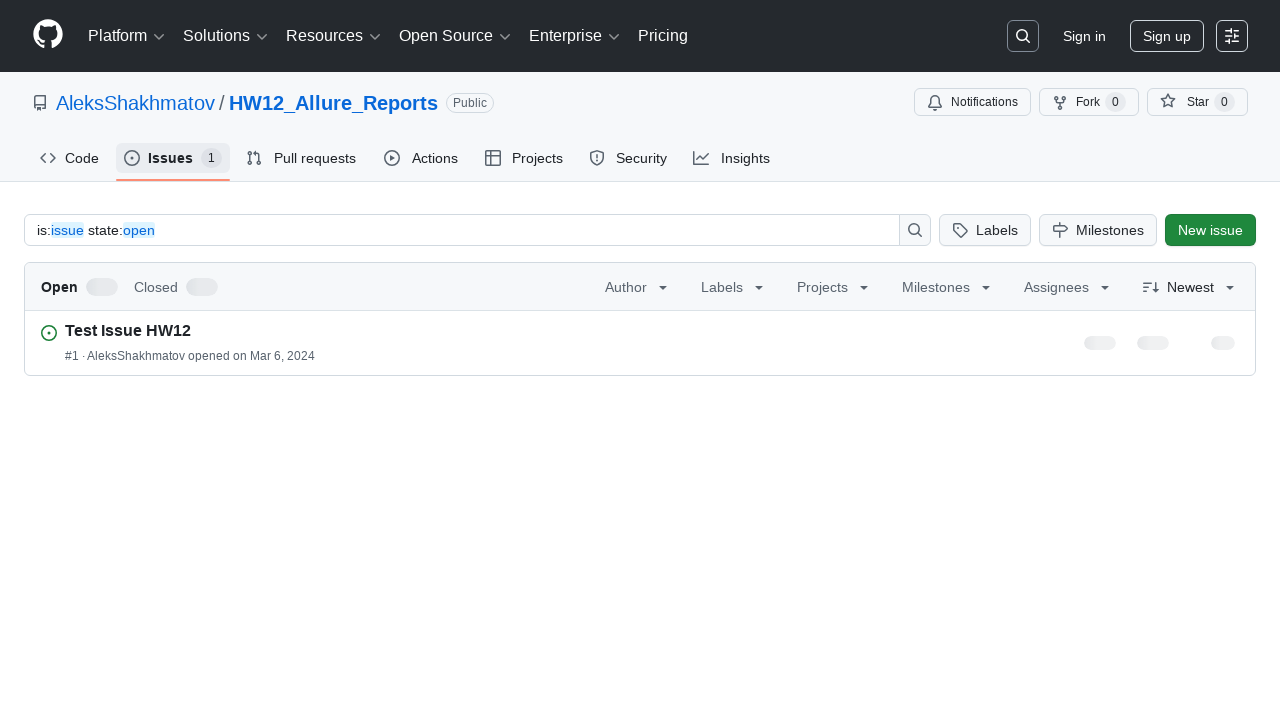

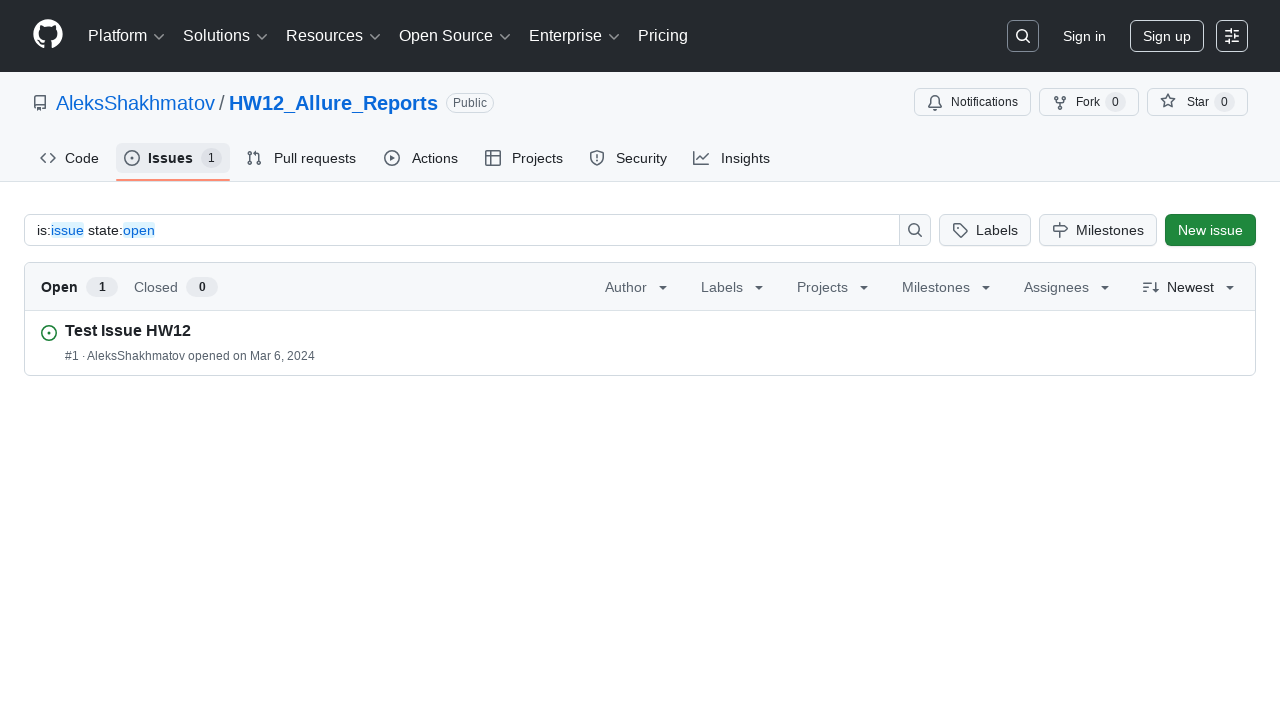